Tests adding todo items to the list by filling the input field and pressing Enter, then verifying the items appear in the list.

Starting URL: https://demo.playwright.dev/todomvc

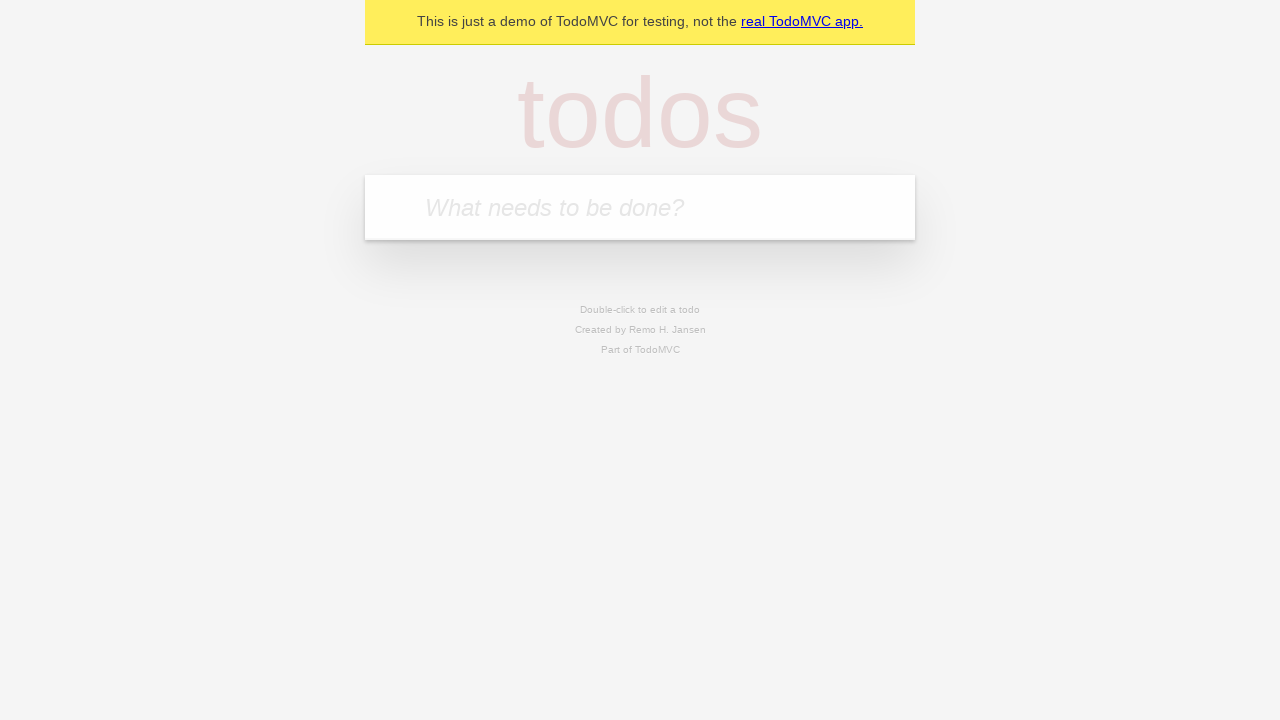

Filled todo input field with 'buy some cheese' on internal:attr=[placeholder="What needs to be done?"i]
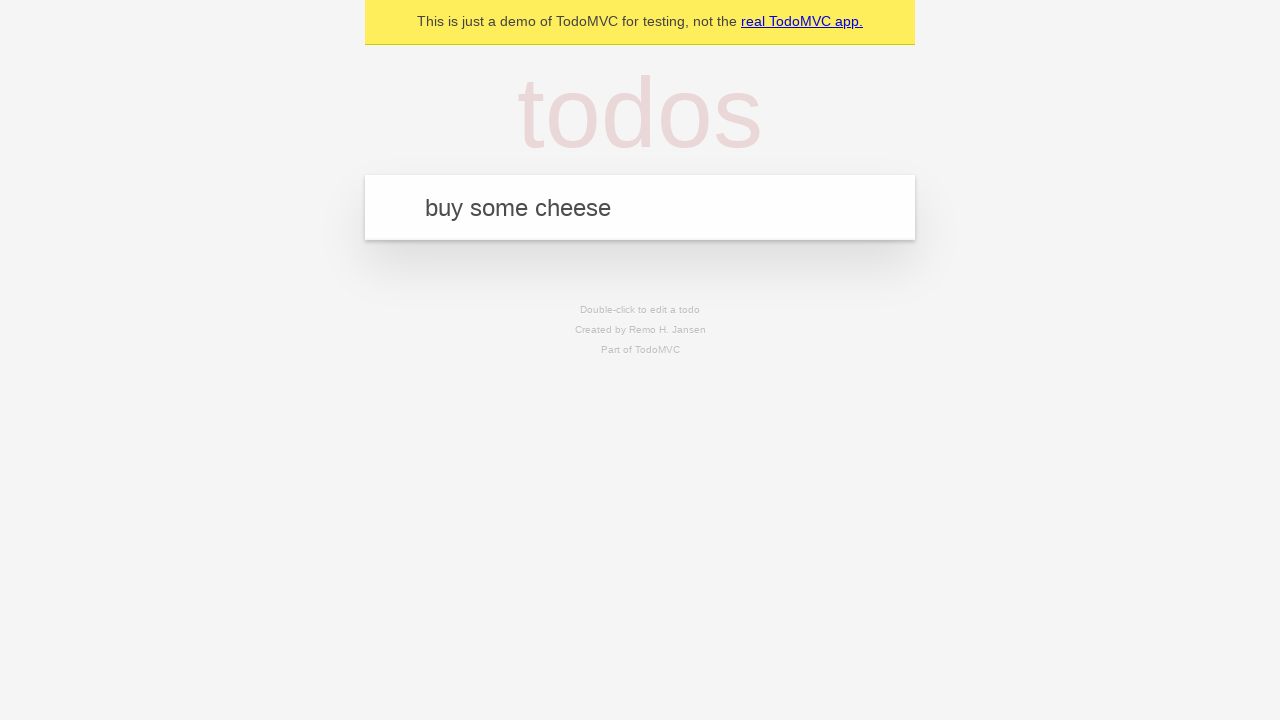

Pressed Enter to add first todo item on internal:attr=[placeholder="What needs to be done?"i]
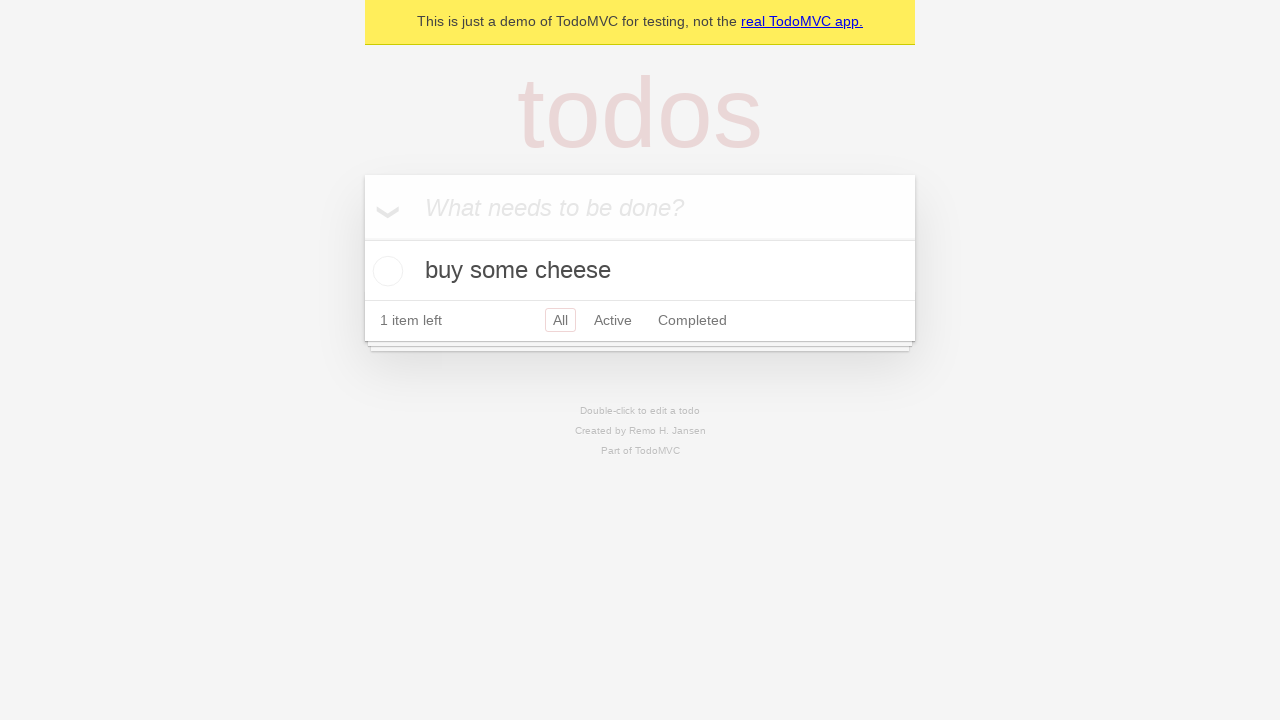

Waited for first todo item to appear in the list
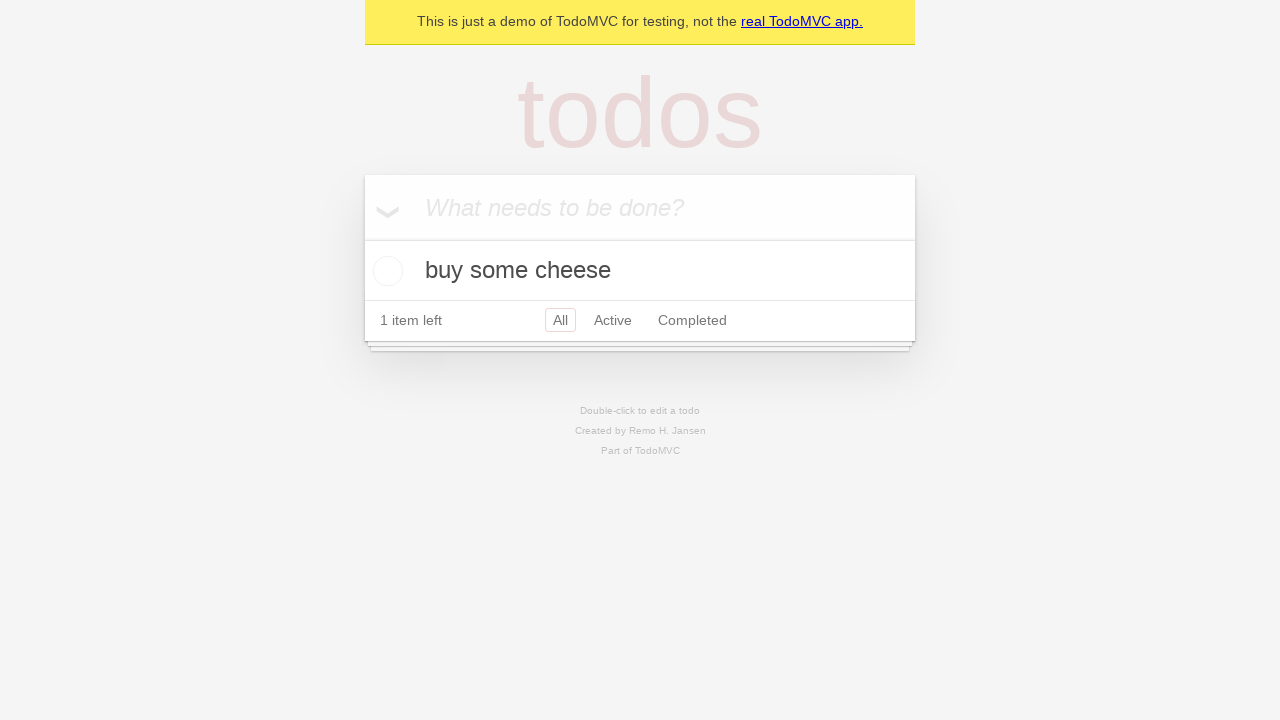

Filled todo input field with 'feed the cat' on internal:attr=[placeholder="What needs to be done?"i]
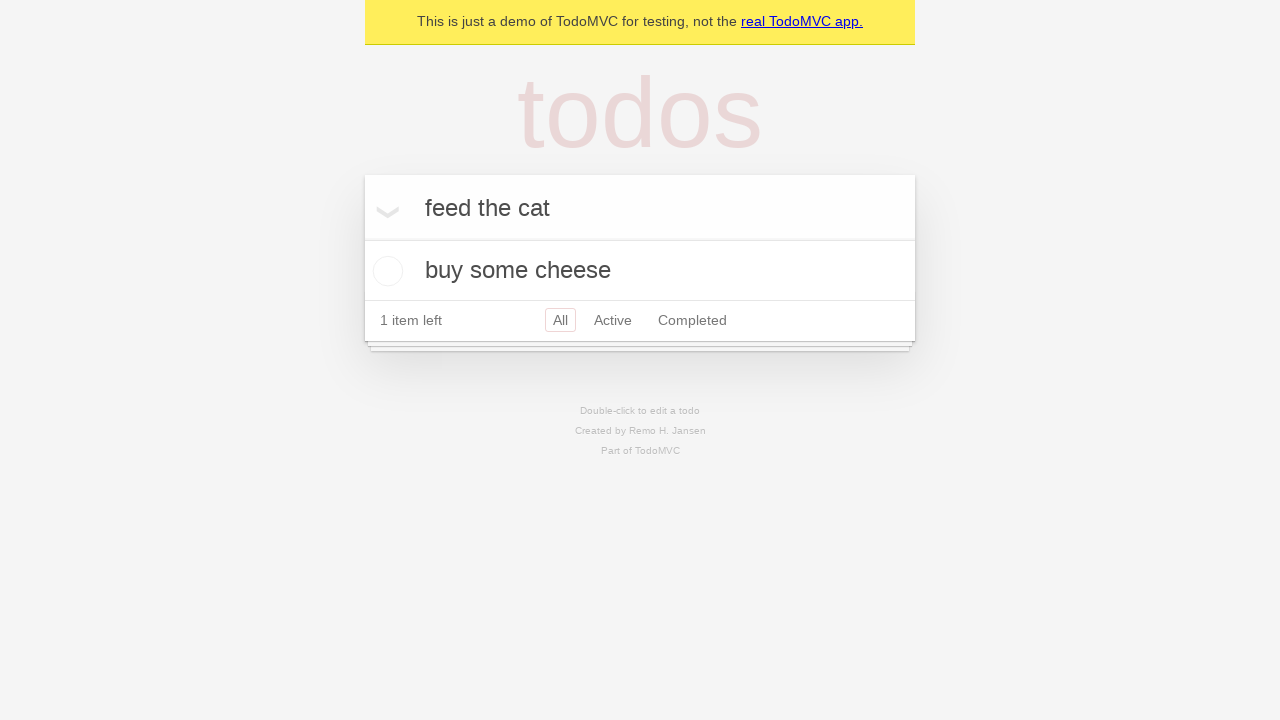

Pressed Enter to add second todo item on internal:attr=[placeholder="What needs to be done?"i]
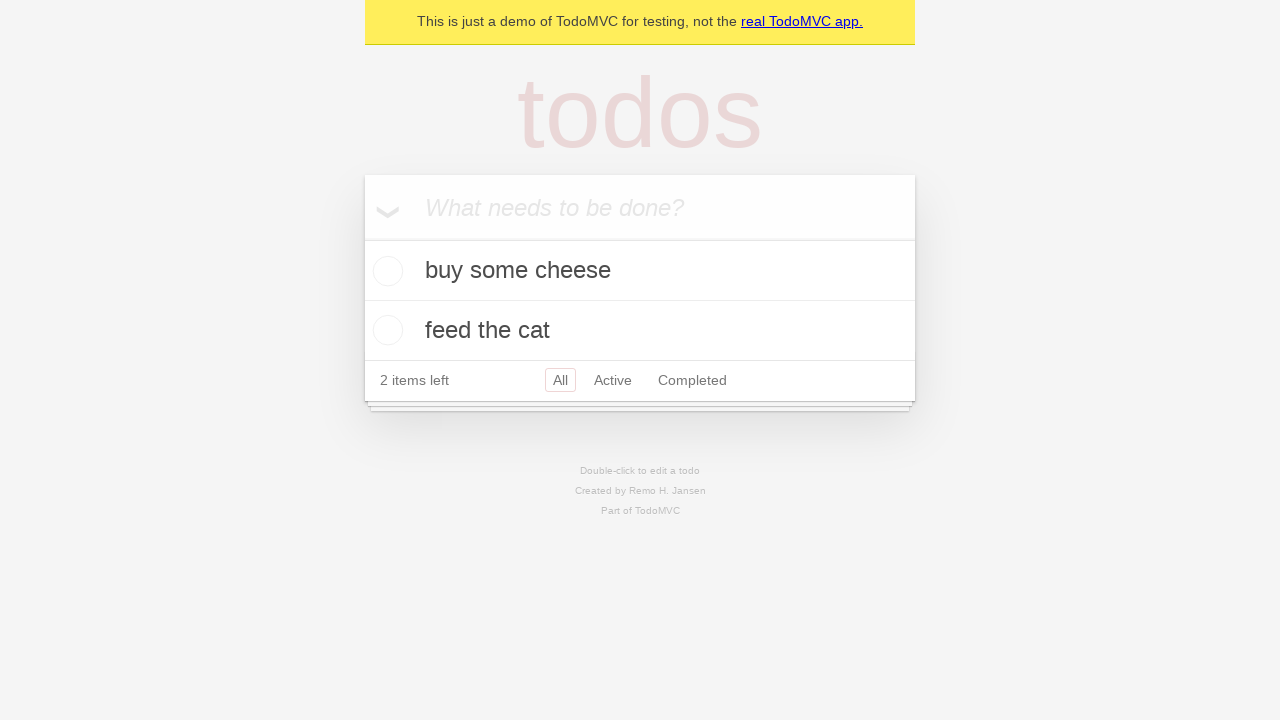

Waited for todo items to be visible in the list
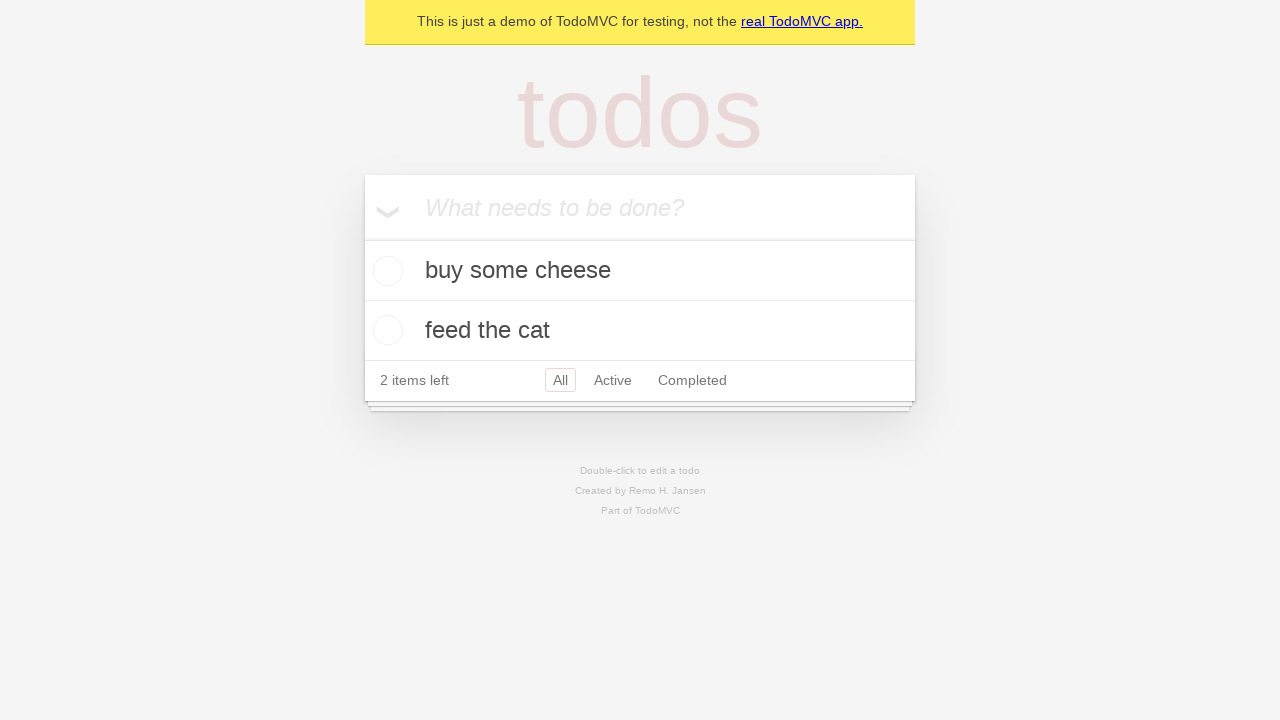

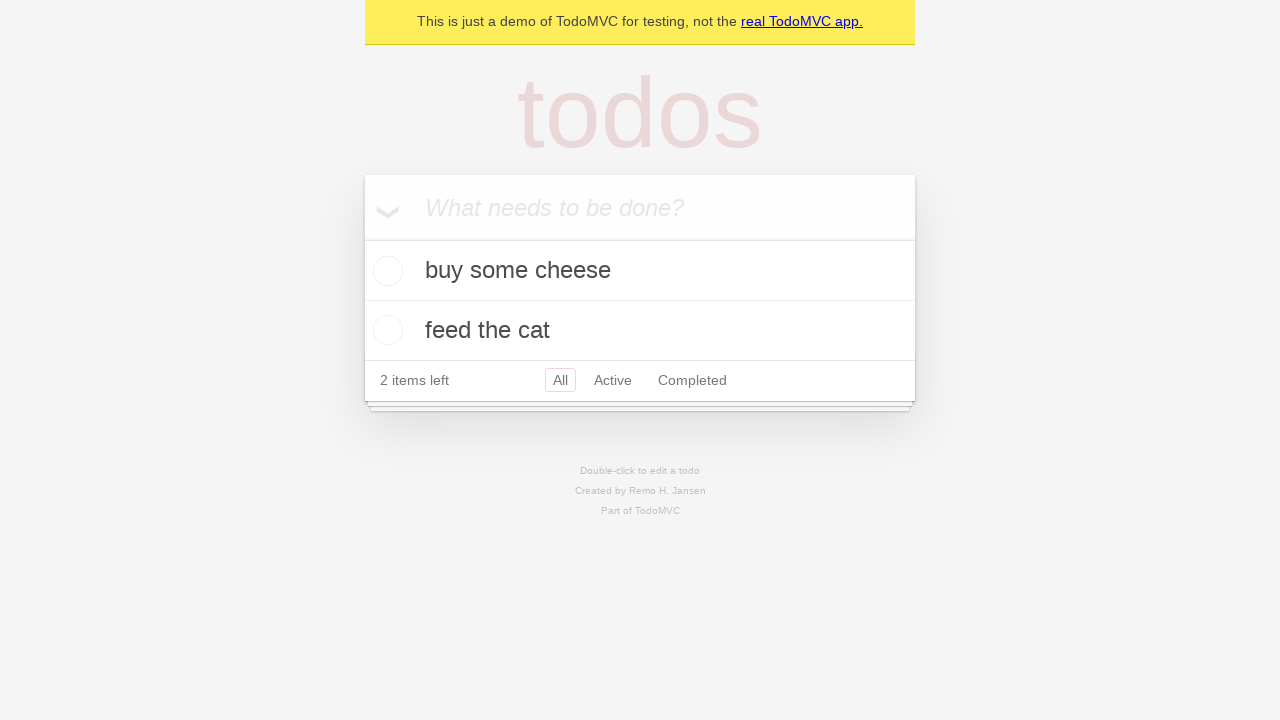